Tests different types of JavaScript alerts (simple, confirmation, and prompt) by triggering each alert type and interacting with them - accepting, dismissing, and entering text.

Starting URL: https://www.tutorialspoint.com/selenium/practice/alerts.php

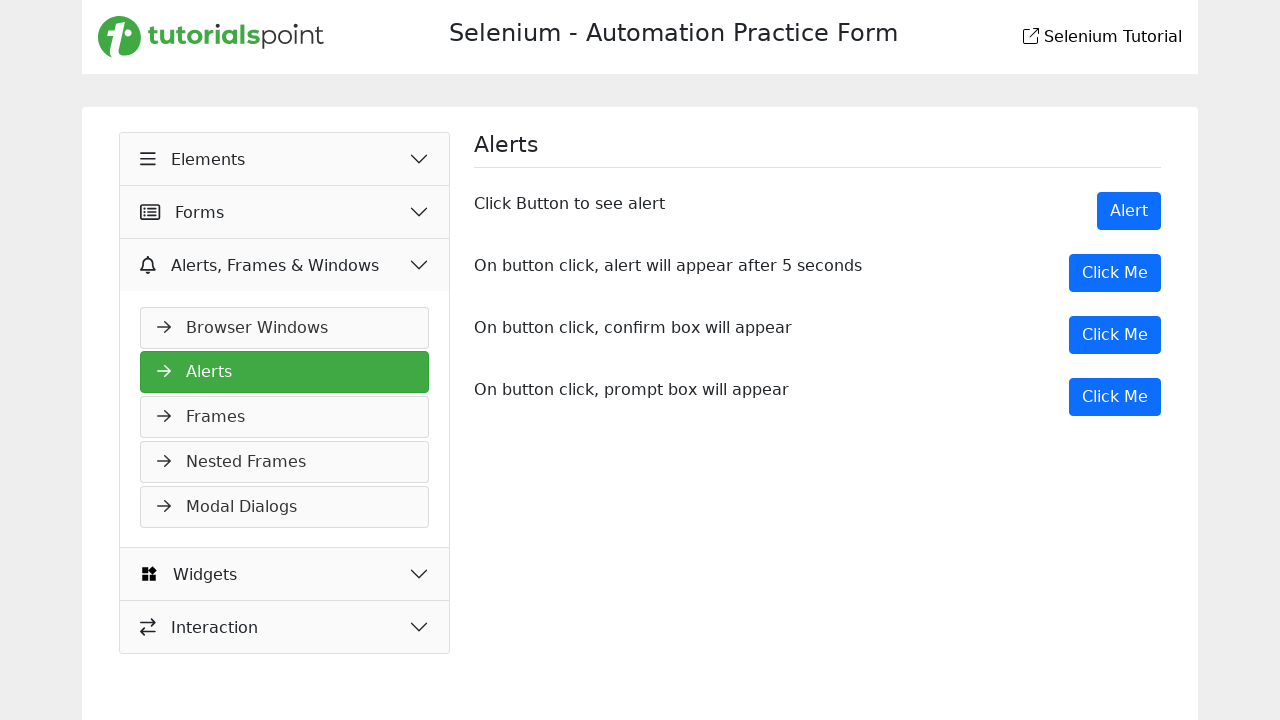

Clicked button to trigger simple alert at (1129, 211) on xpath=/html/body/main/div/div/div[2]/div[1]/button
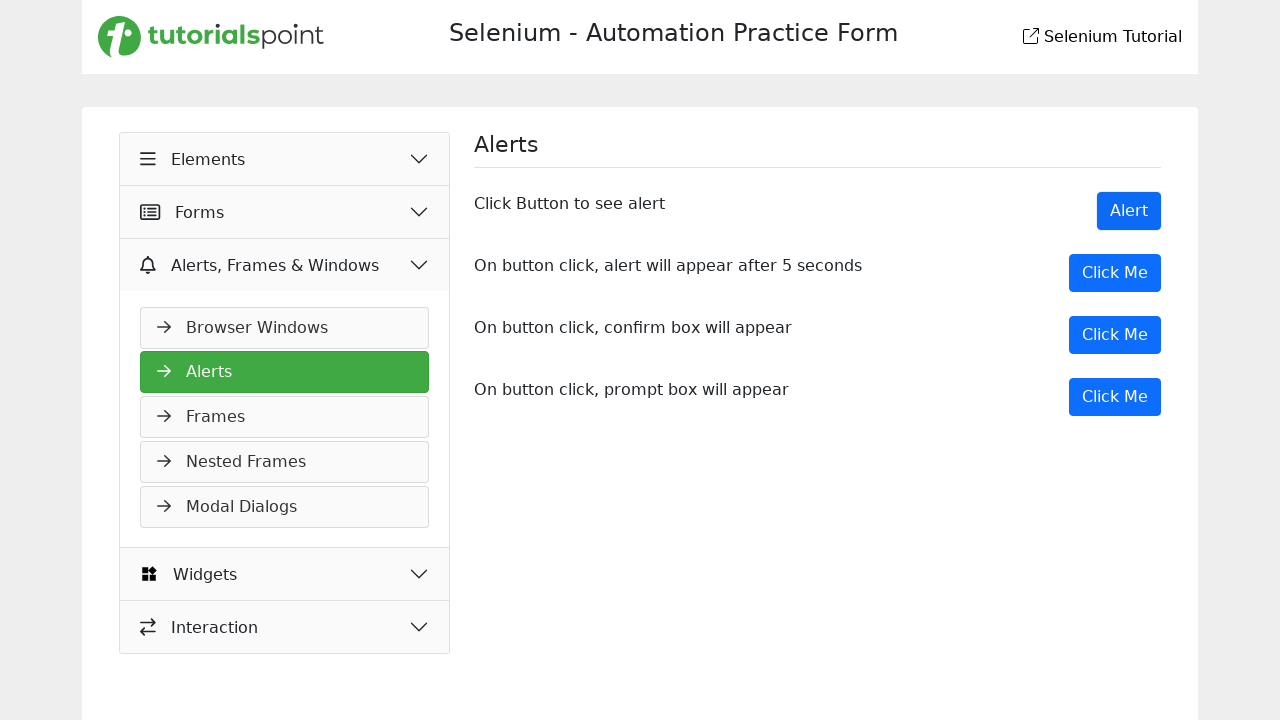

Set up dialog handler to accept simple alert
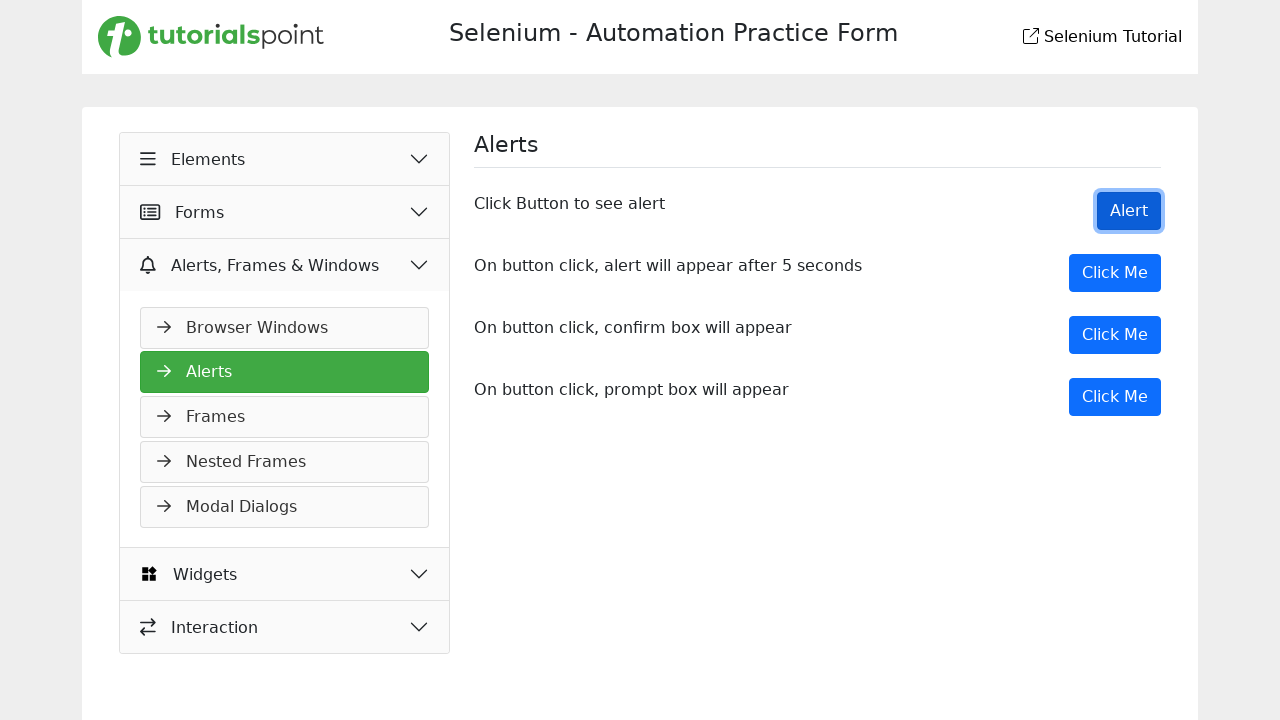

Waited for simple alert to be handled
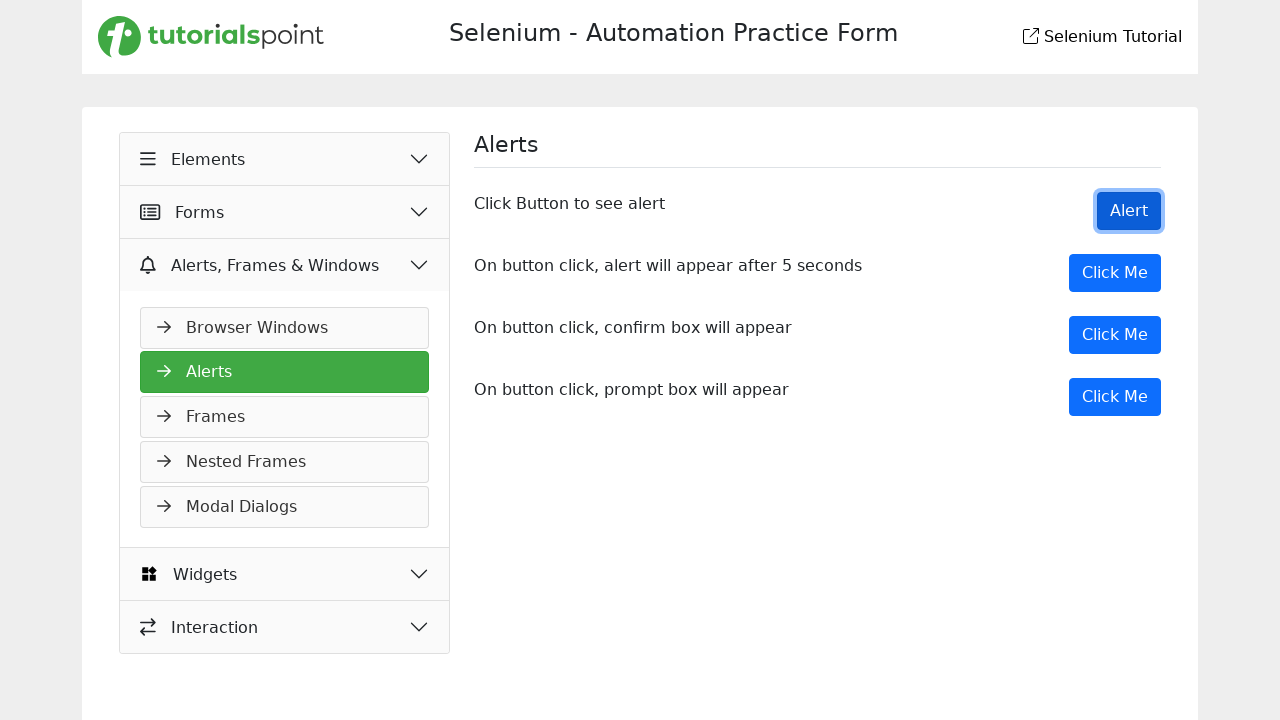

Clicked button to trigger confirmation alert at (1115, 335) on xpath=/html/body/main/div/div/div[2]/div[3]/button
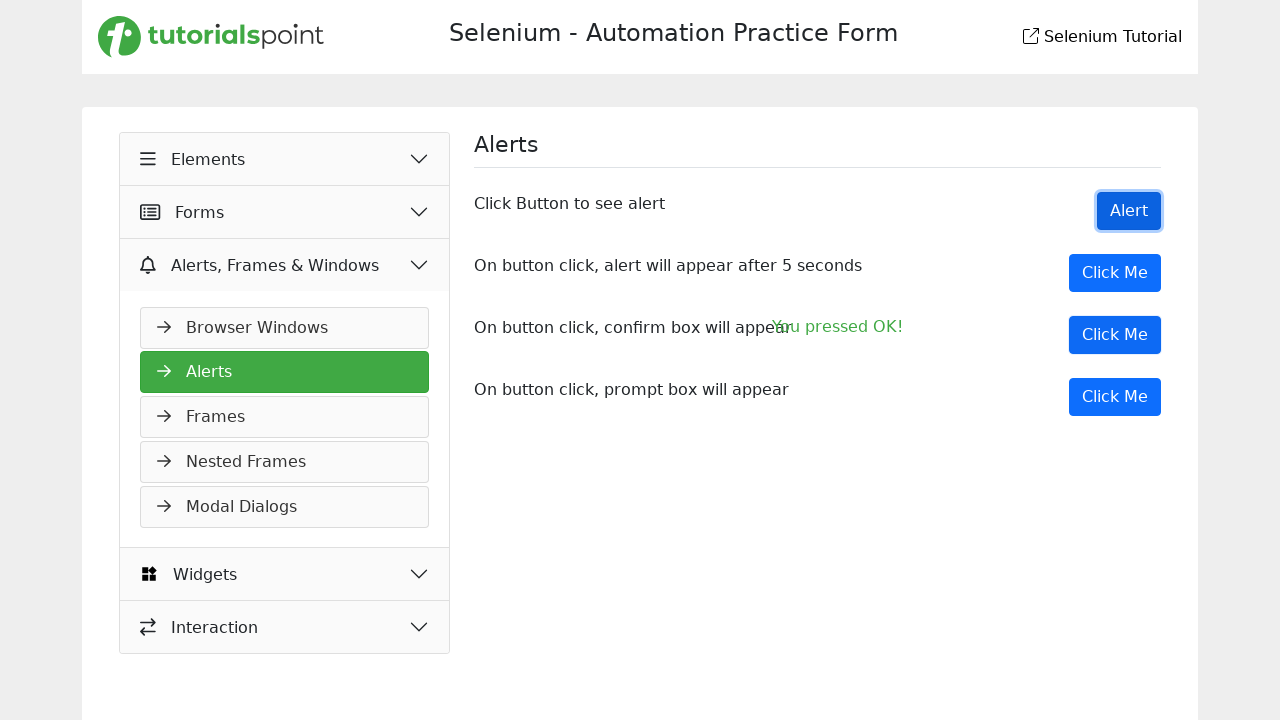

Set up dialog handler to dismiss confirmation alert
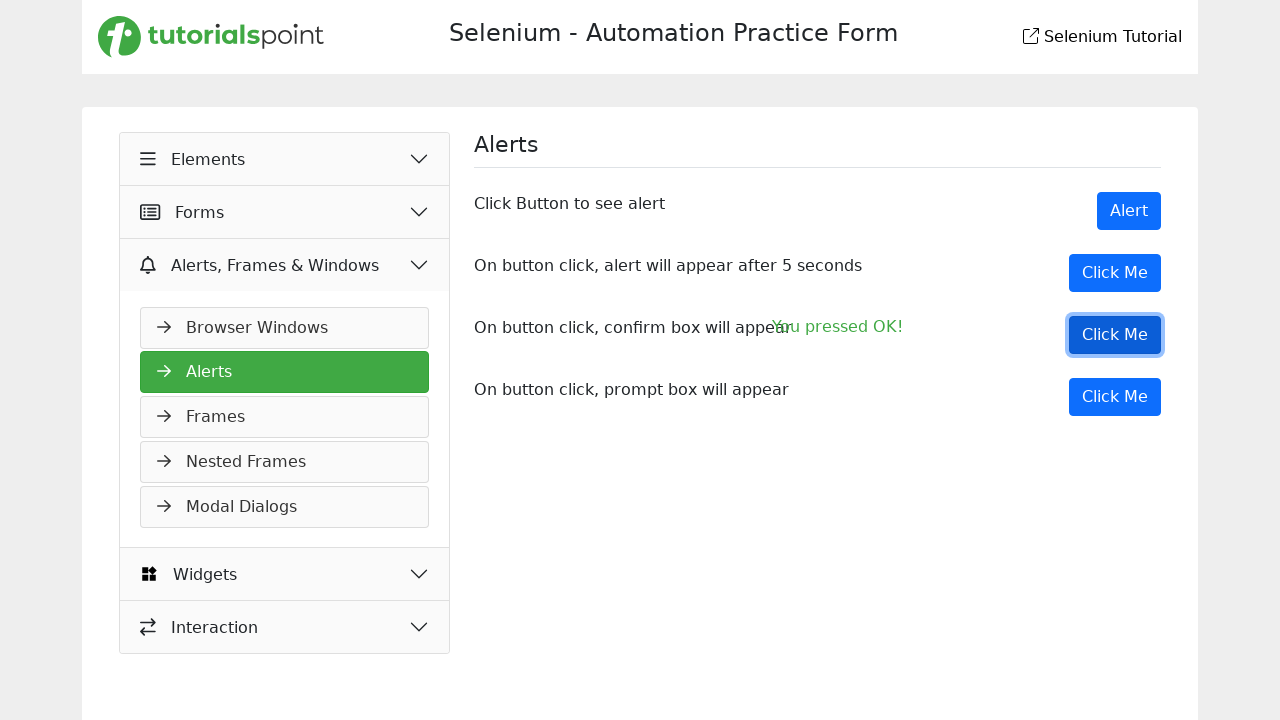

Waited for confirmation alert to be handled
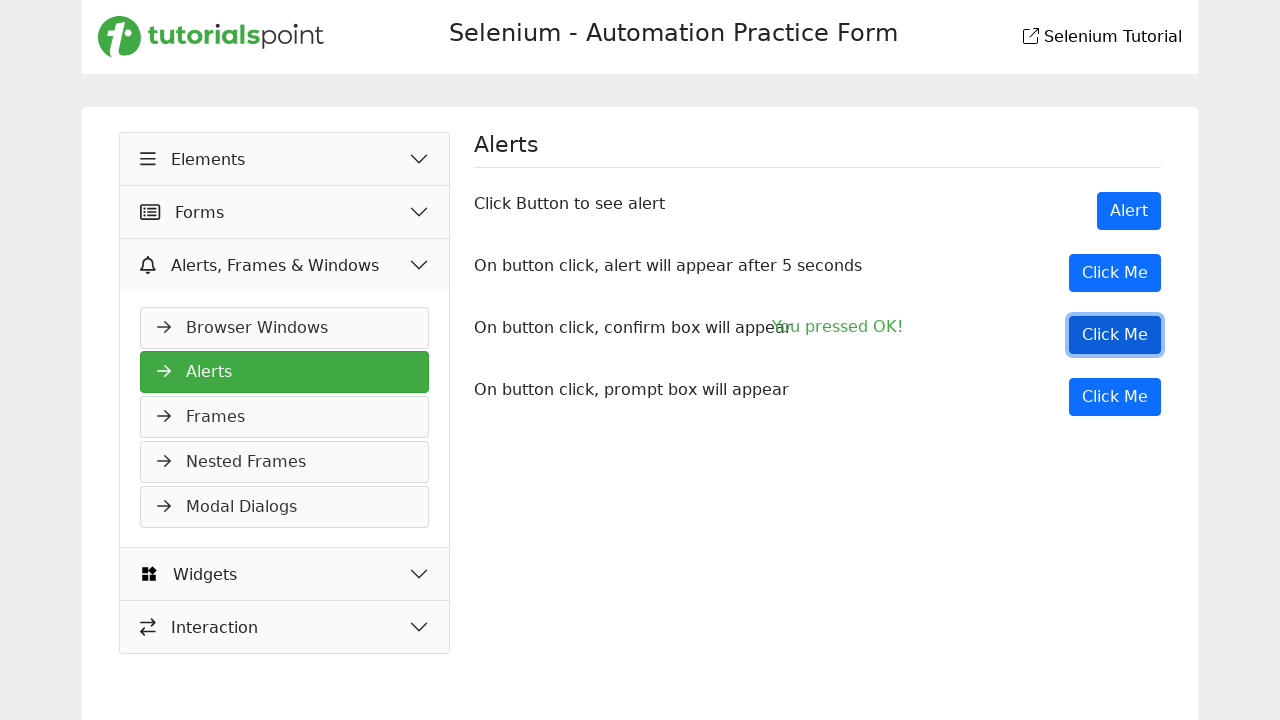

Clicked button to trigger prompt alert at (1115, 397) on xpath=/html/body/main/div/div/div[2]/div[4]/button
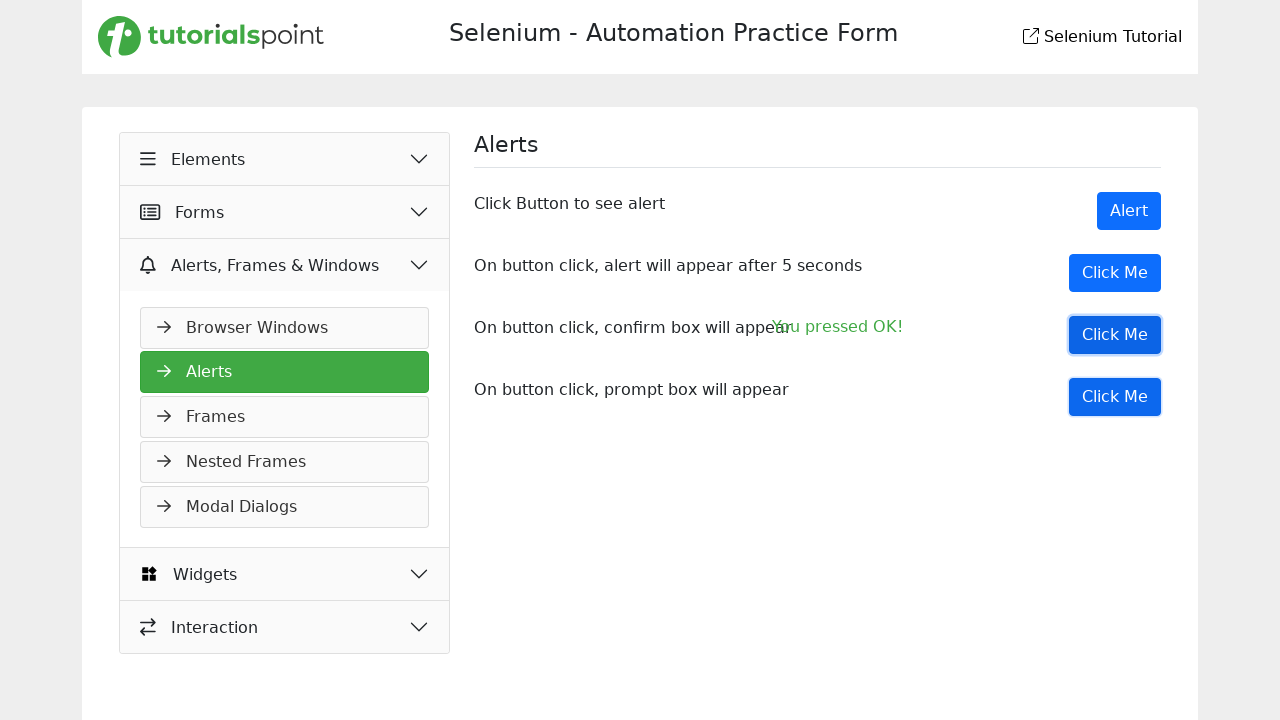

Set up dialog handler to accept prompt alert with text 'Tayyab'
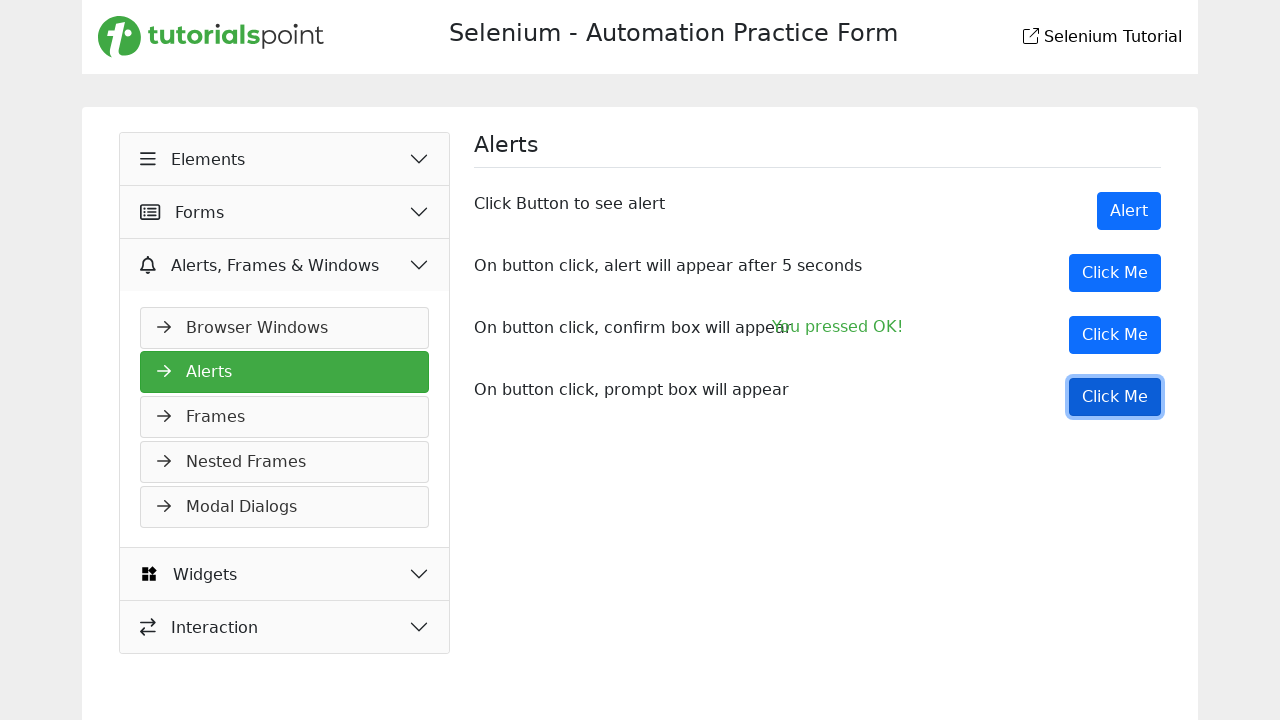

Waited for prompt alert to be handled
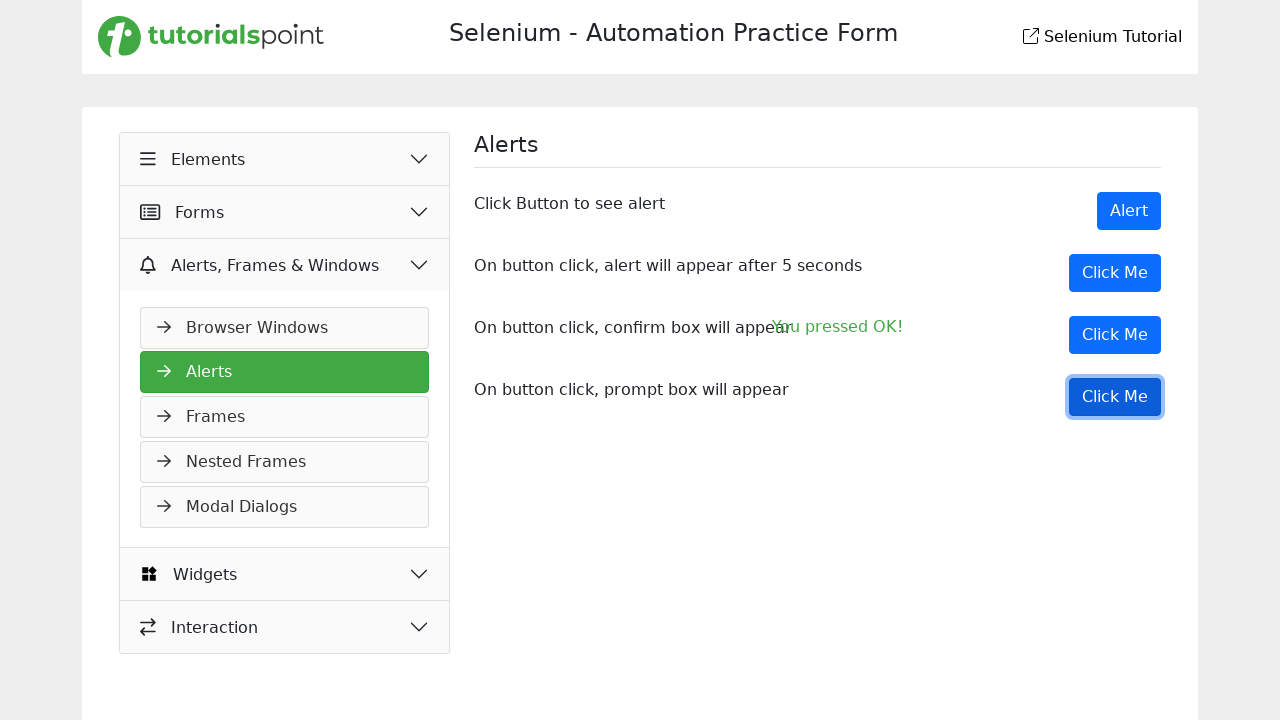

Navigated to W3Schools iframe practice page
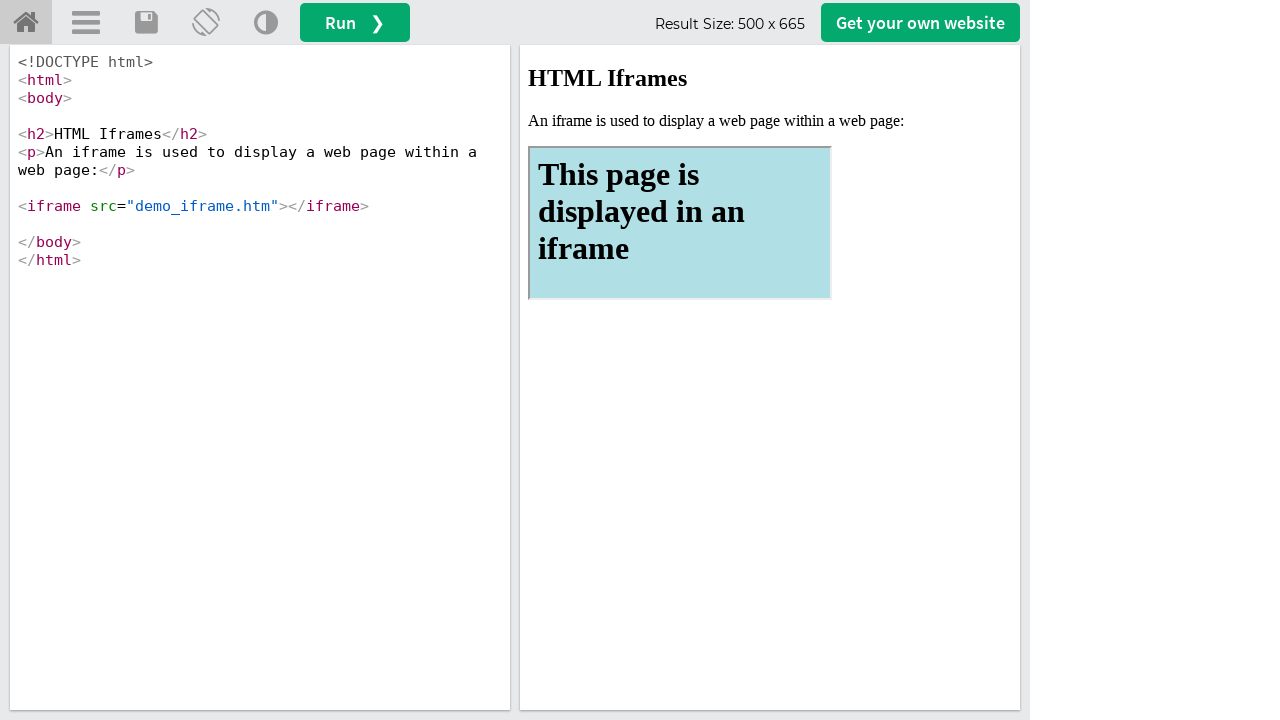

Waited for iframe page to load (domcontentloaded)
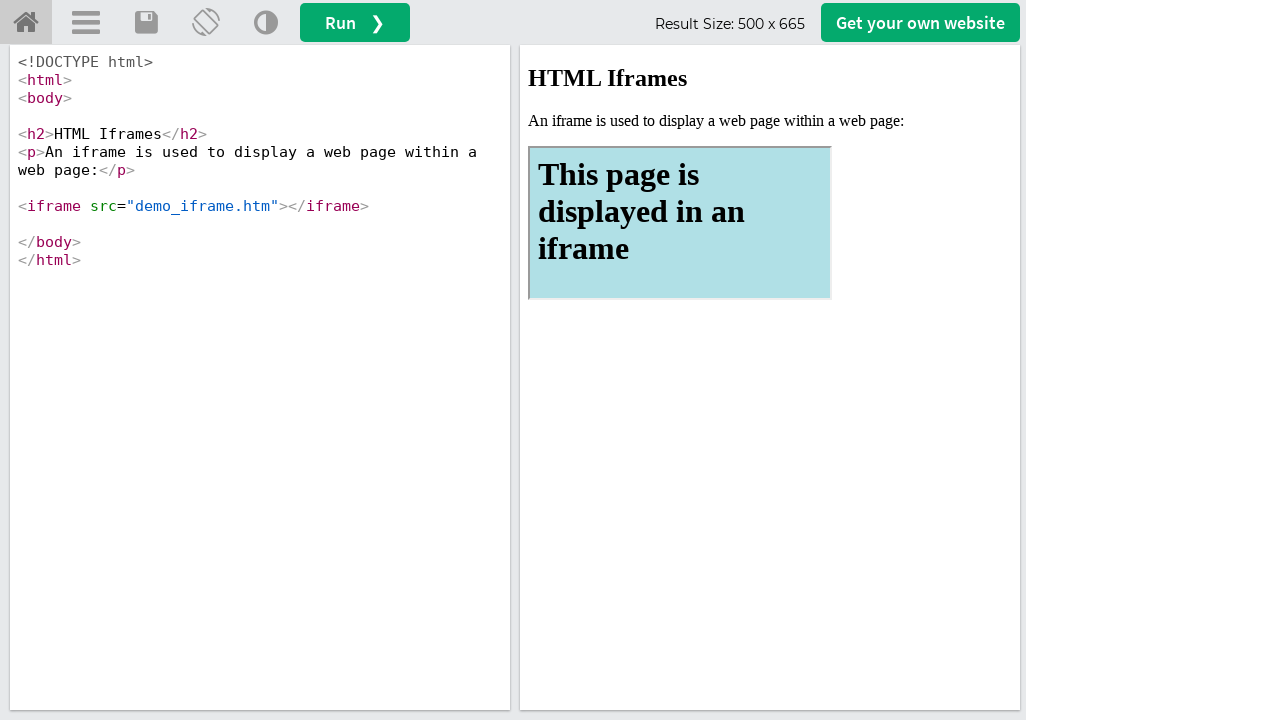

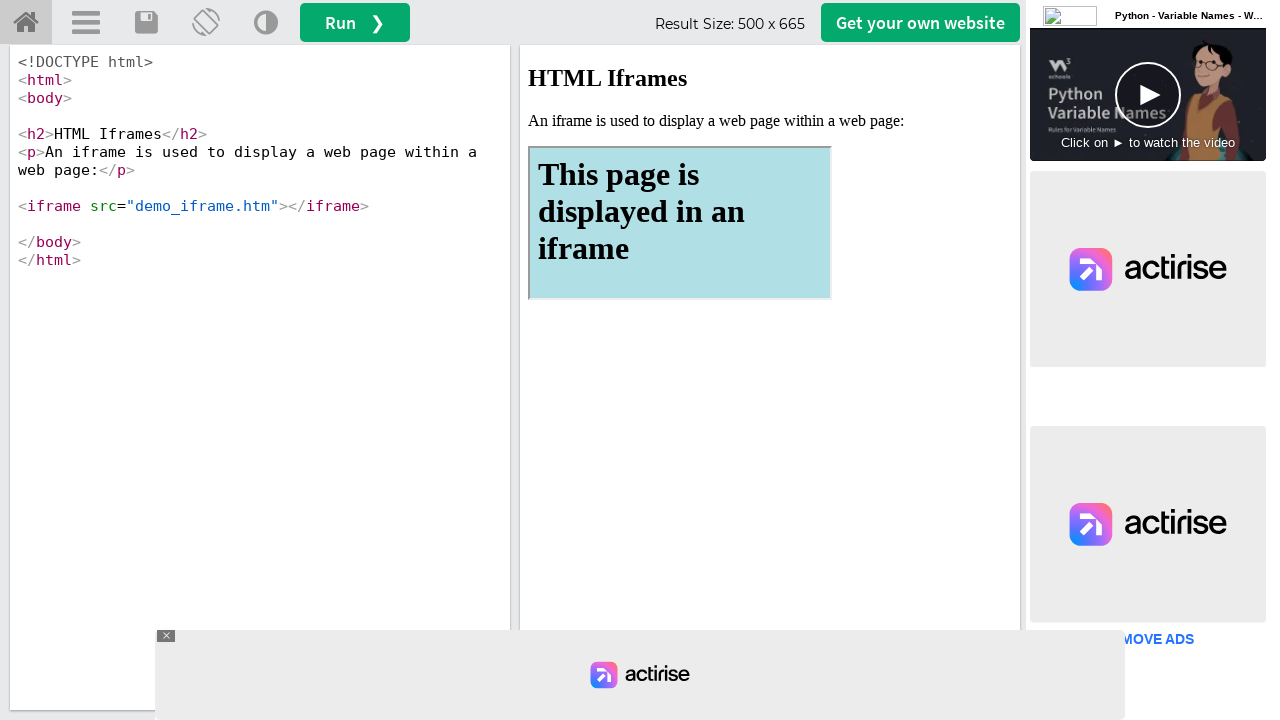